Tests page scrolling functionality by scrolling down 400 pixels on a demo page with custom scrollbars

Starting URL: http://manos.malihu.gr/repository/custom-scrollbar/demo/examples/complete_examples.html

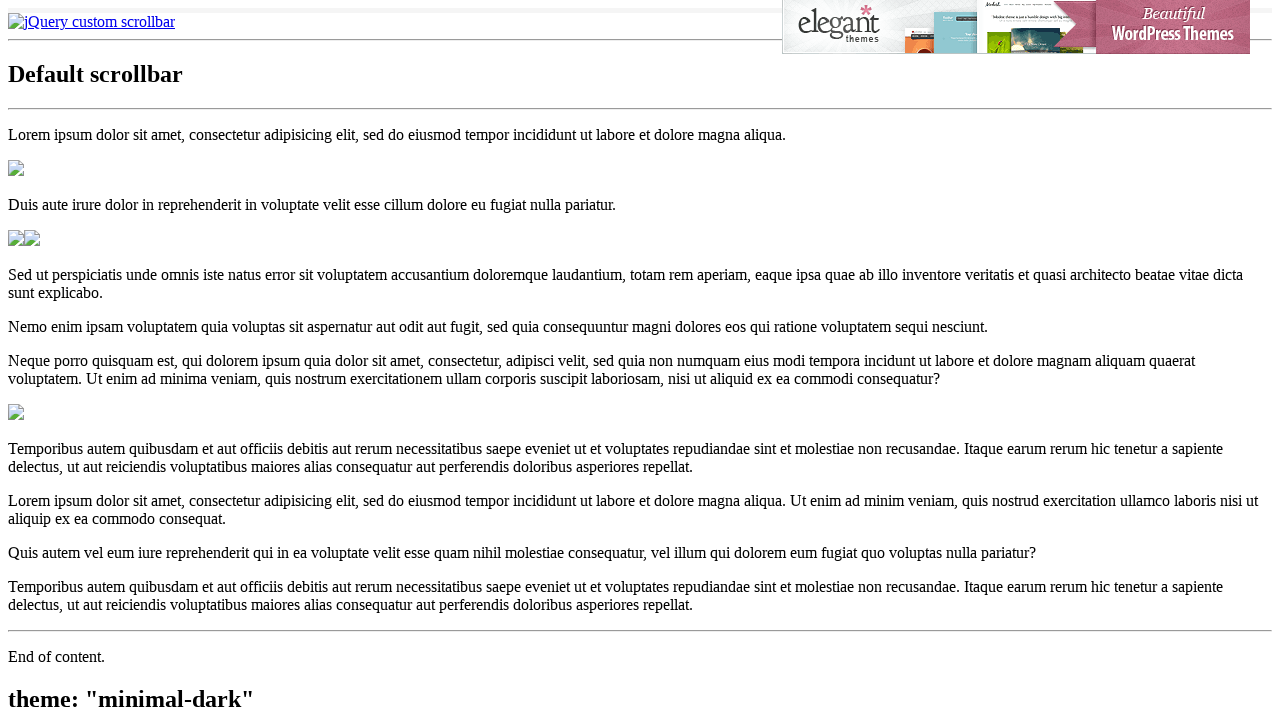

Navigated to custom scrollbar demo page
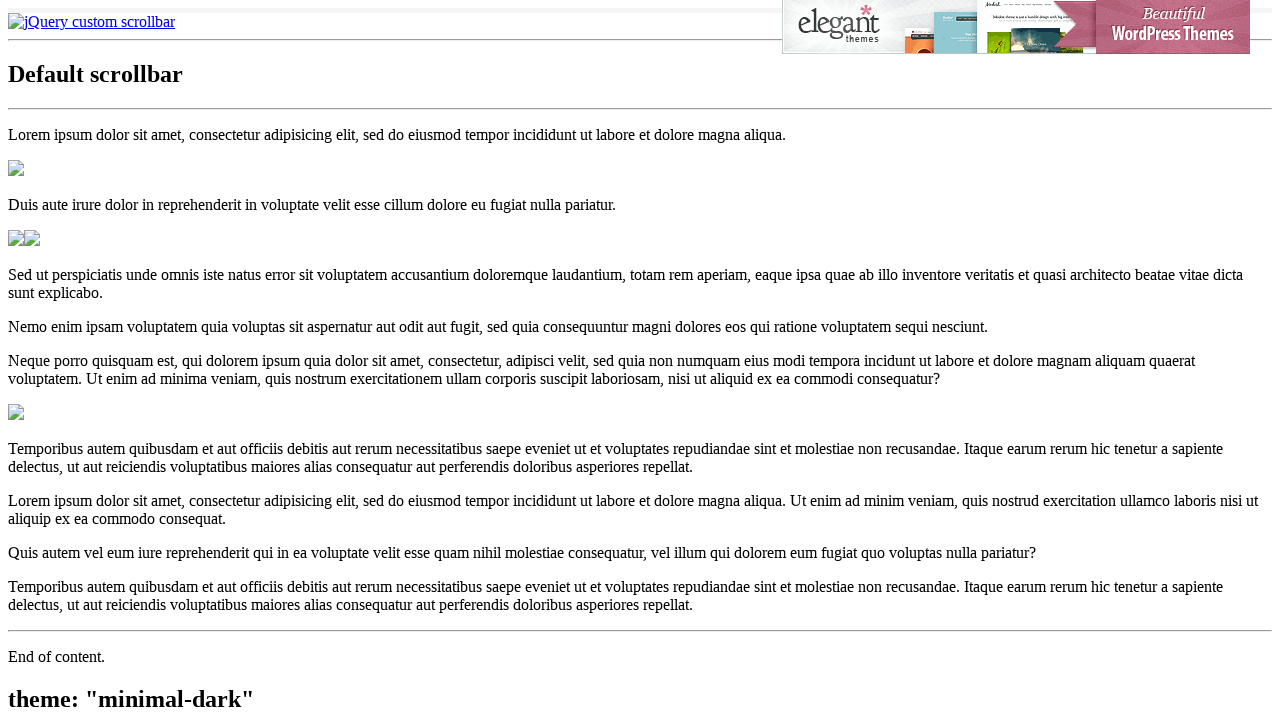

Scrolled down 400 pixels on the page
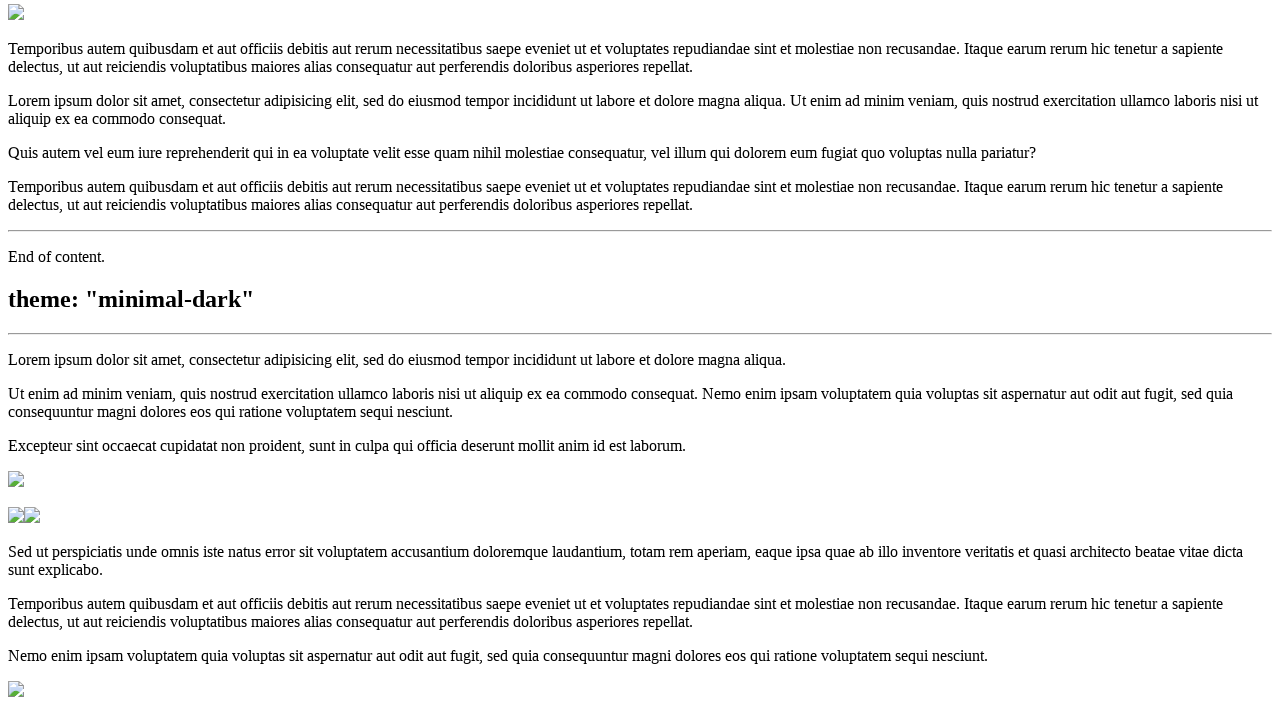

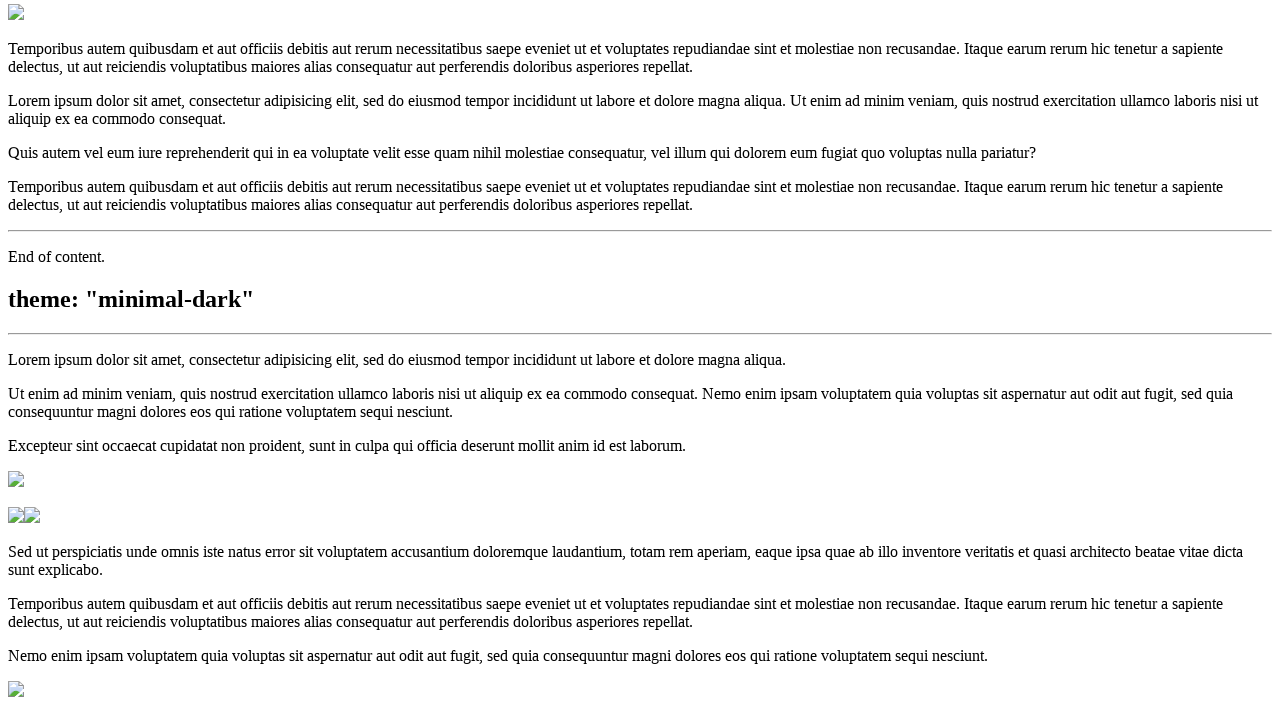